Navigates to Execute Automation demo site and verifies the page loads by checking the page title

Starting URL: http://executeautomation.com/demosite/index.html

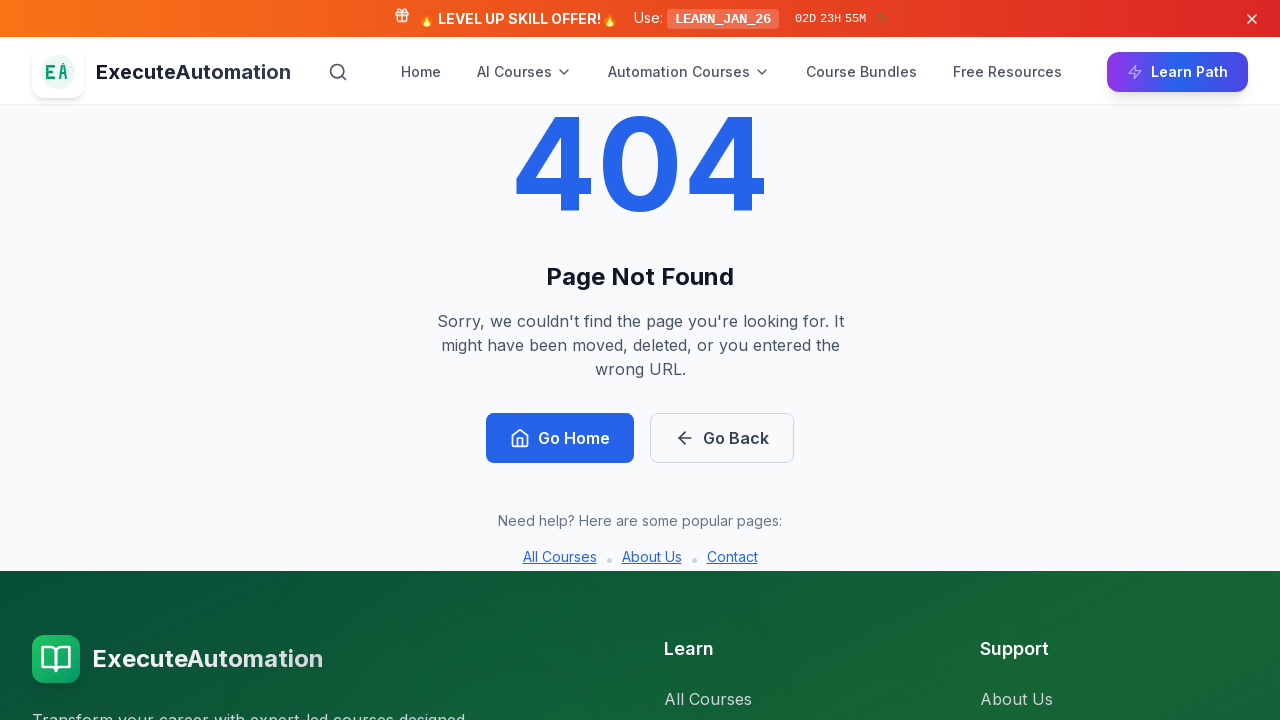

Waited for page to reach domcontentloaded state
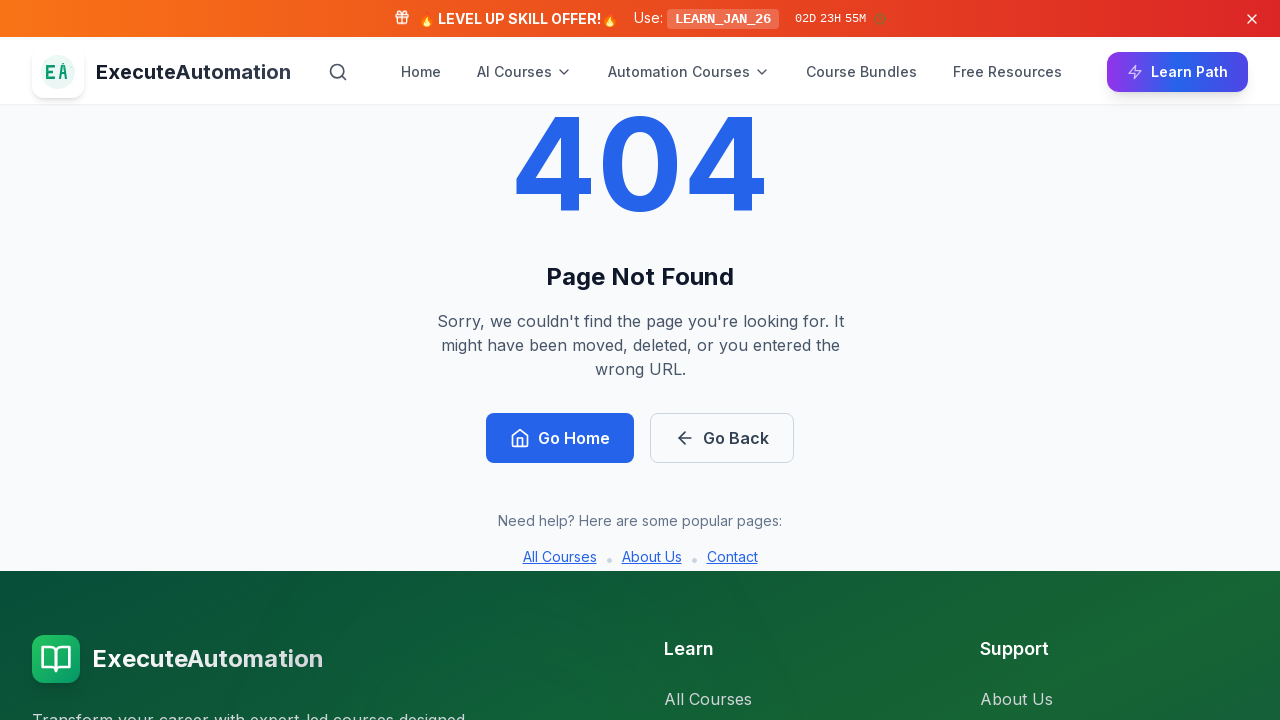

Retrieved page title
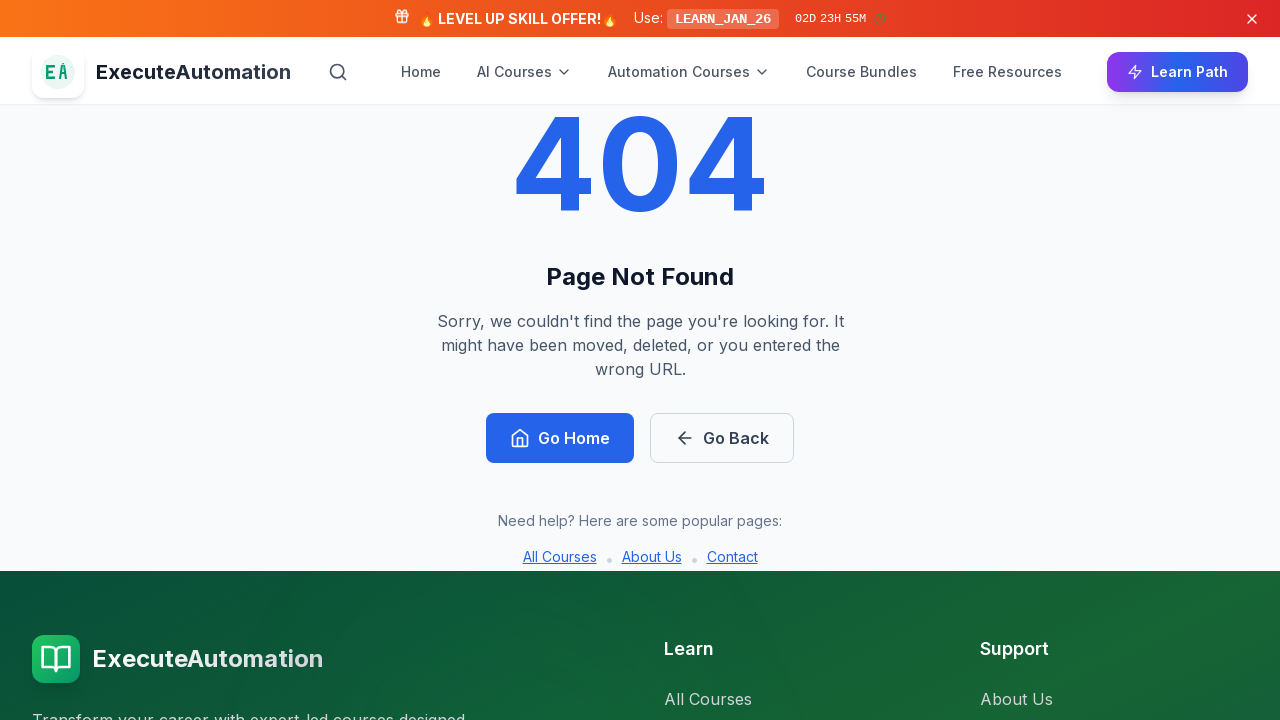

Verified page title is not empty
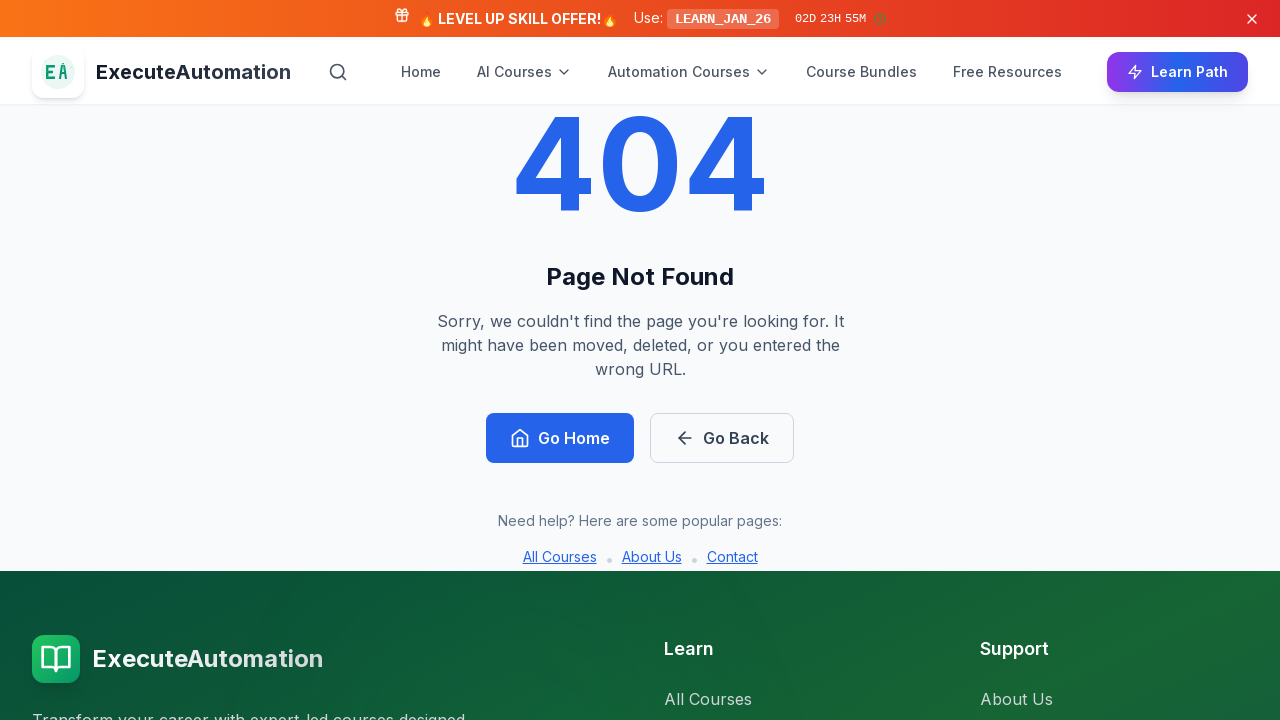

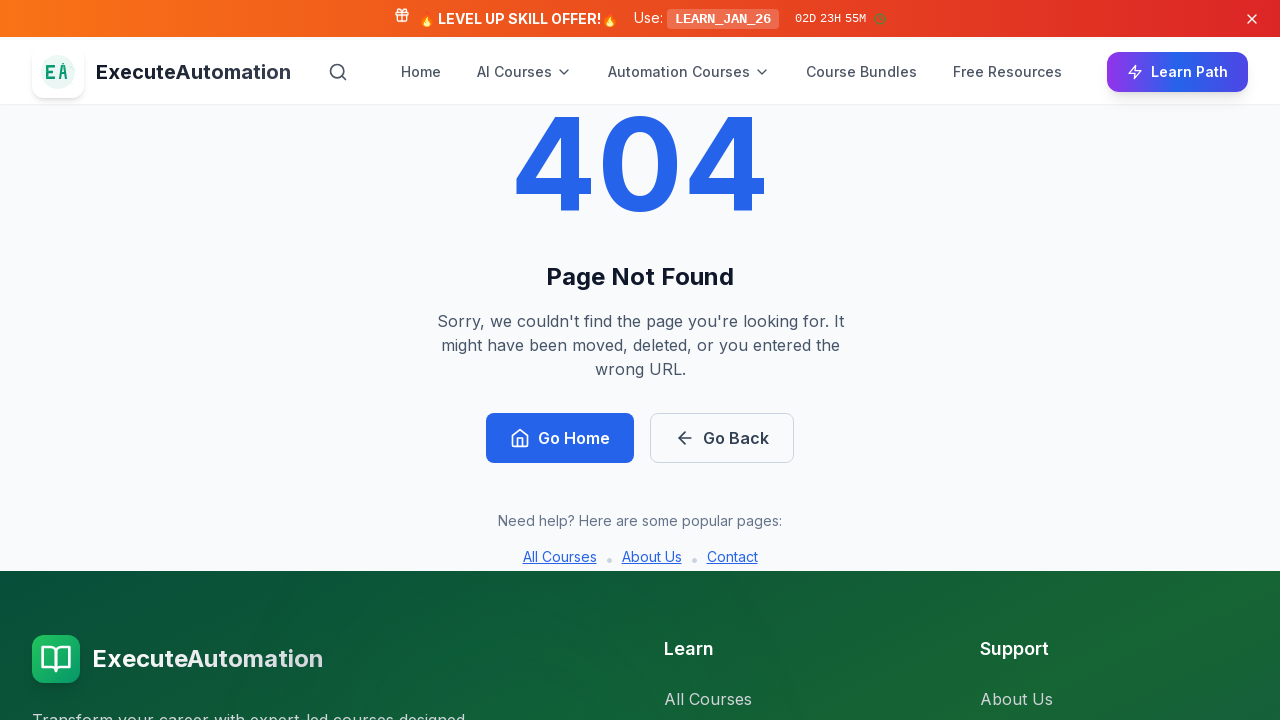